Tests that clicking clear completed removes completed items from the list

Starting URL: https://demo.playwright.dev/todomvc

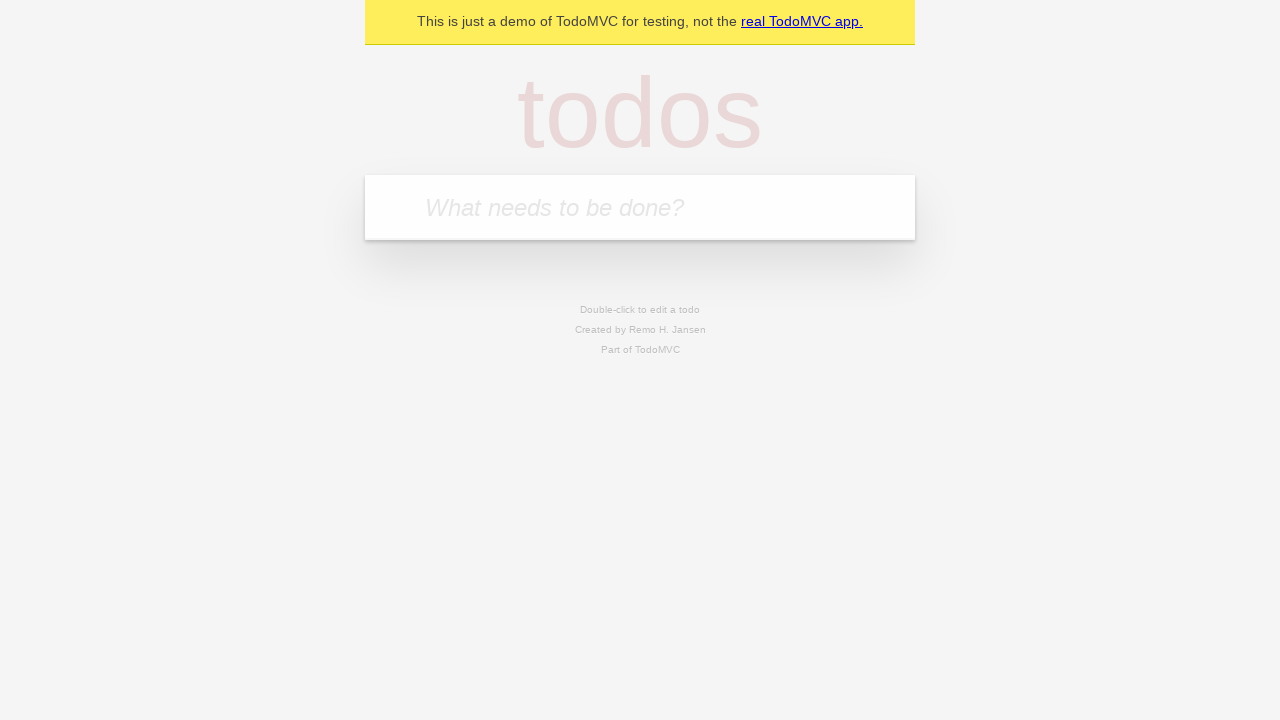

Filled new todo input with 'buy some cheese' on .new-todo
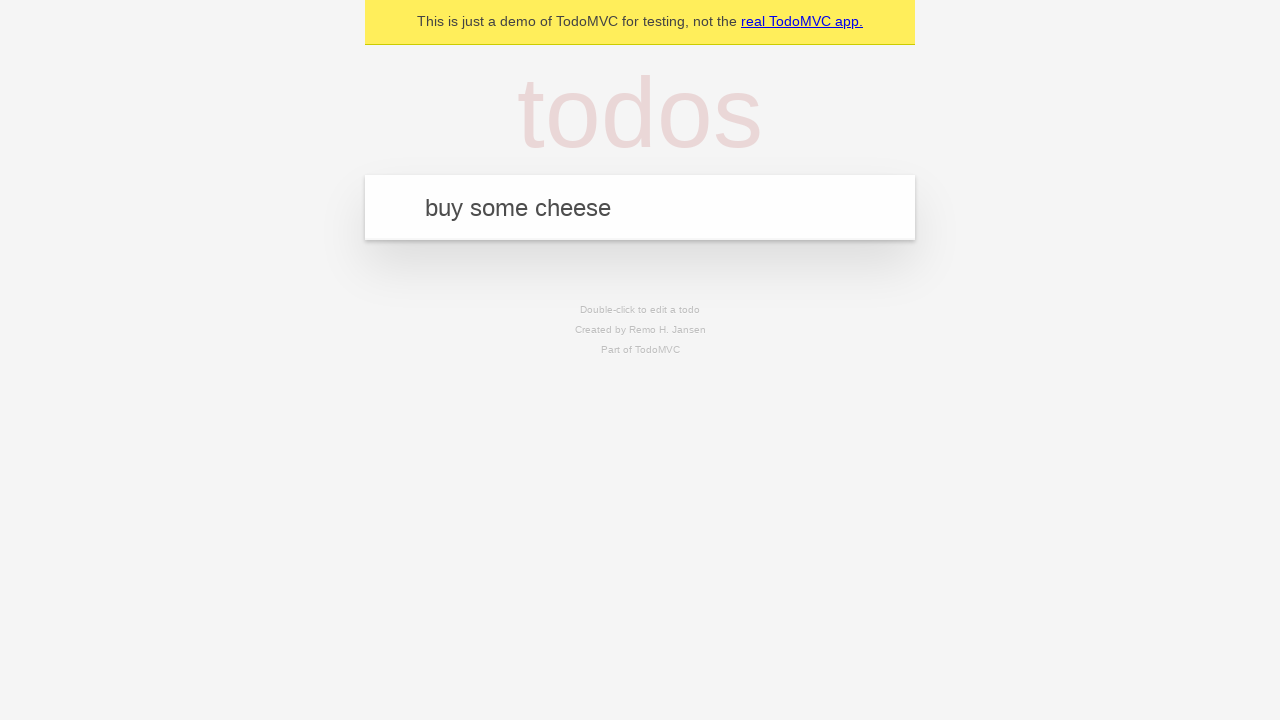

Pressed Enter to add first todo item on .new-todo
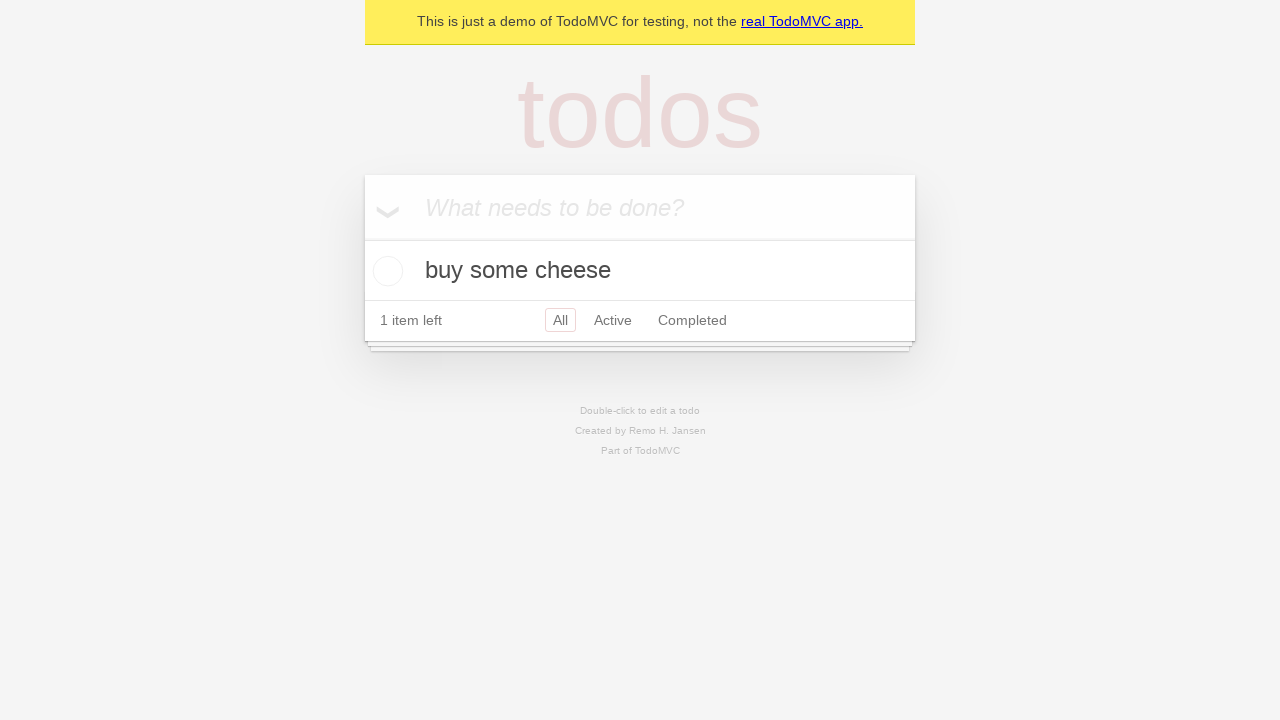

Filled new todo input with 'feed the cat' on .new-todo
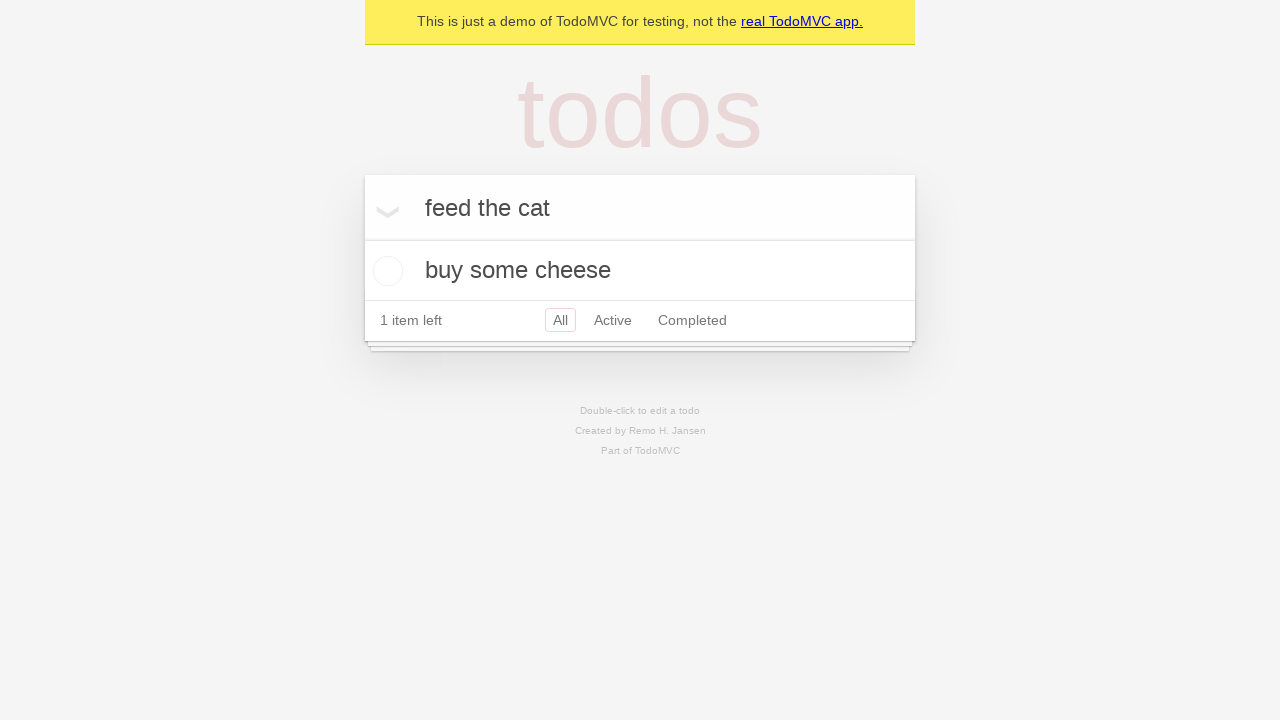

Pressed Enter to add second todo item on .new-todo
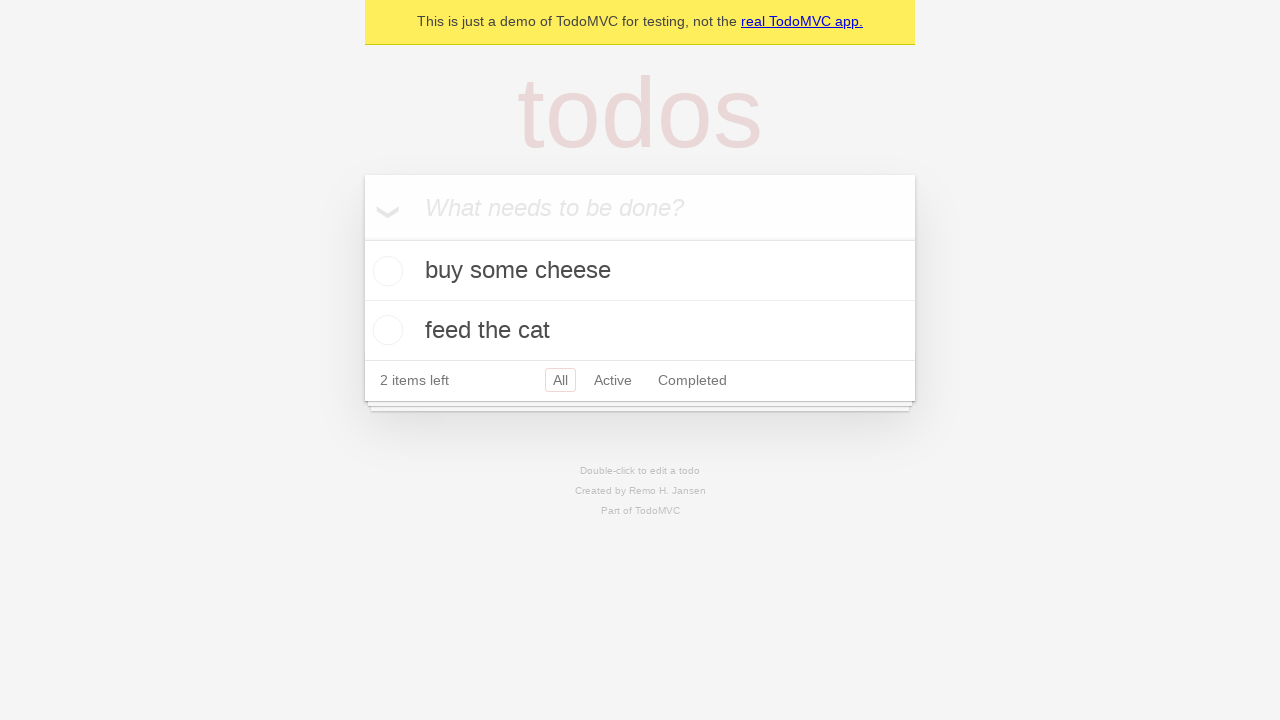

Filled new todo input with 'book a doctors appointment' on .new-todo
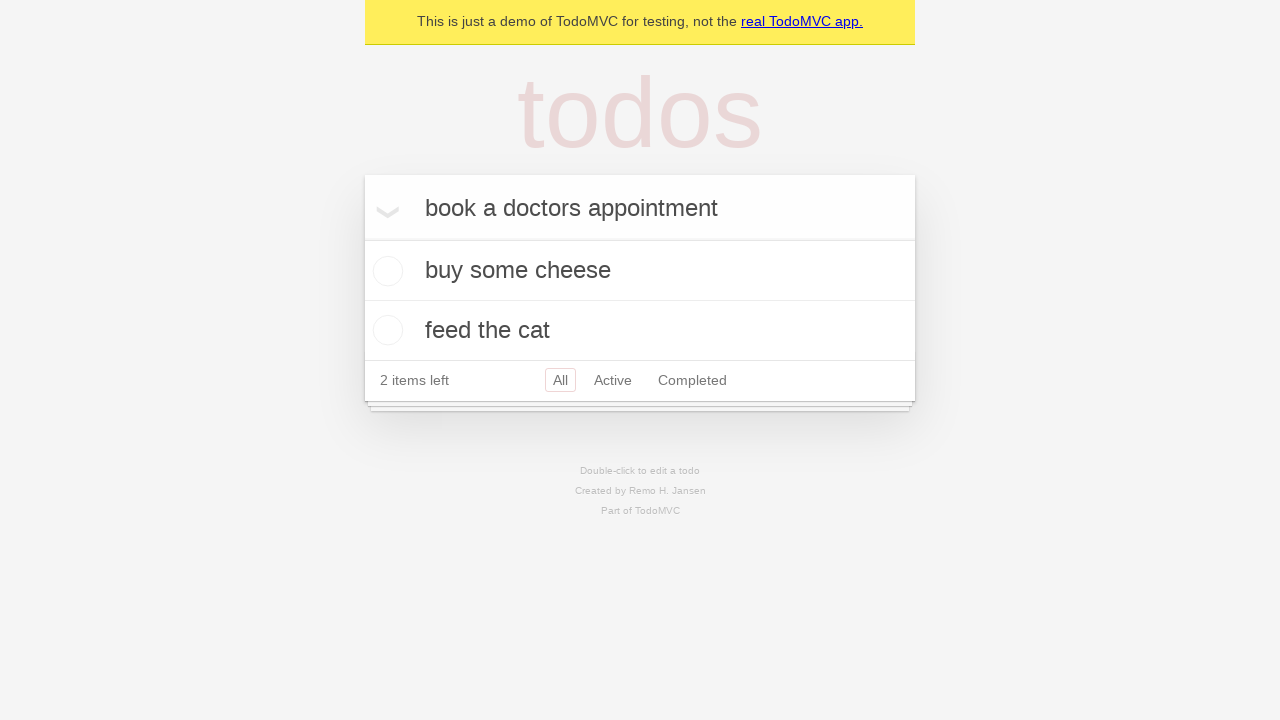

Pressed Enter to add third todo item on .new-todo
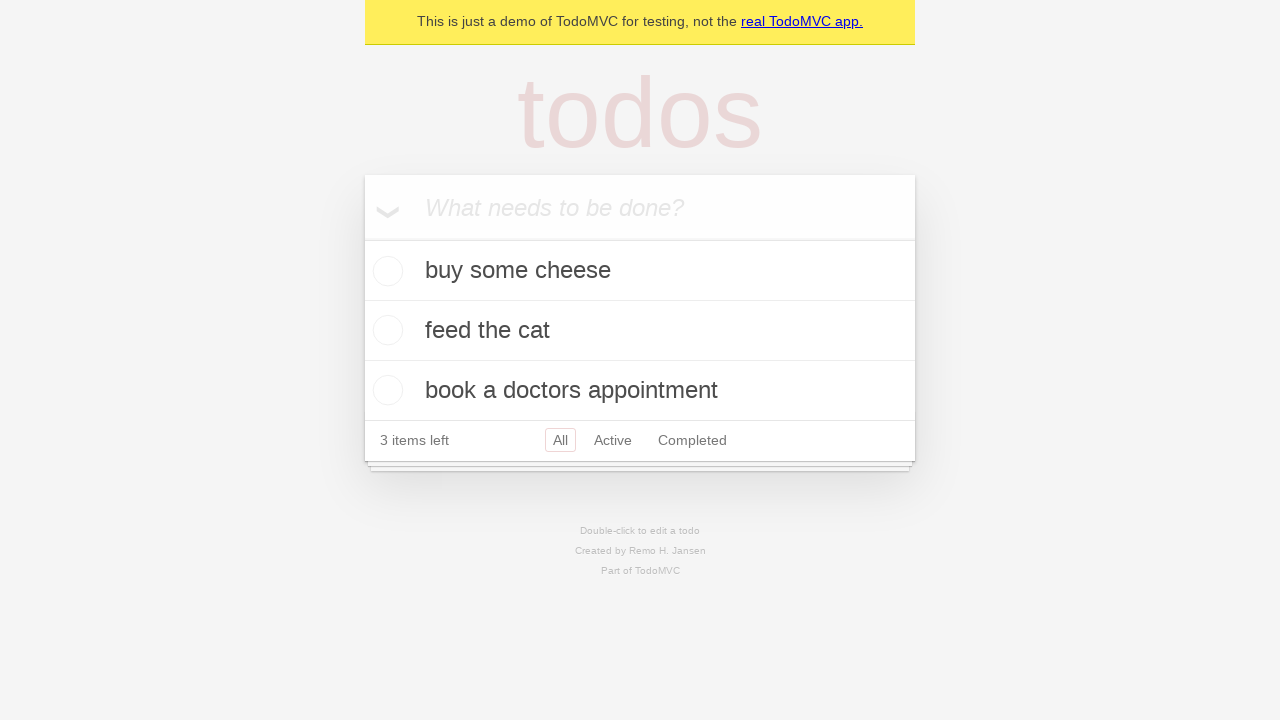

Waited for all three todo items to be added to the list
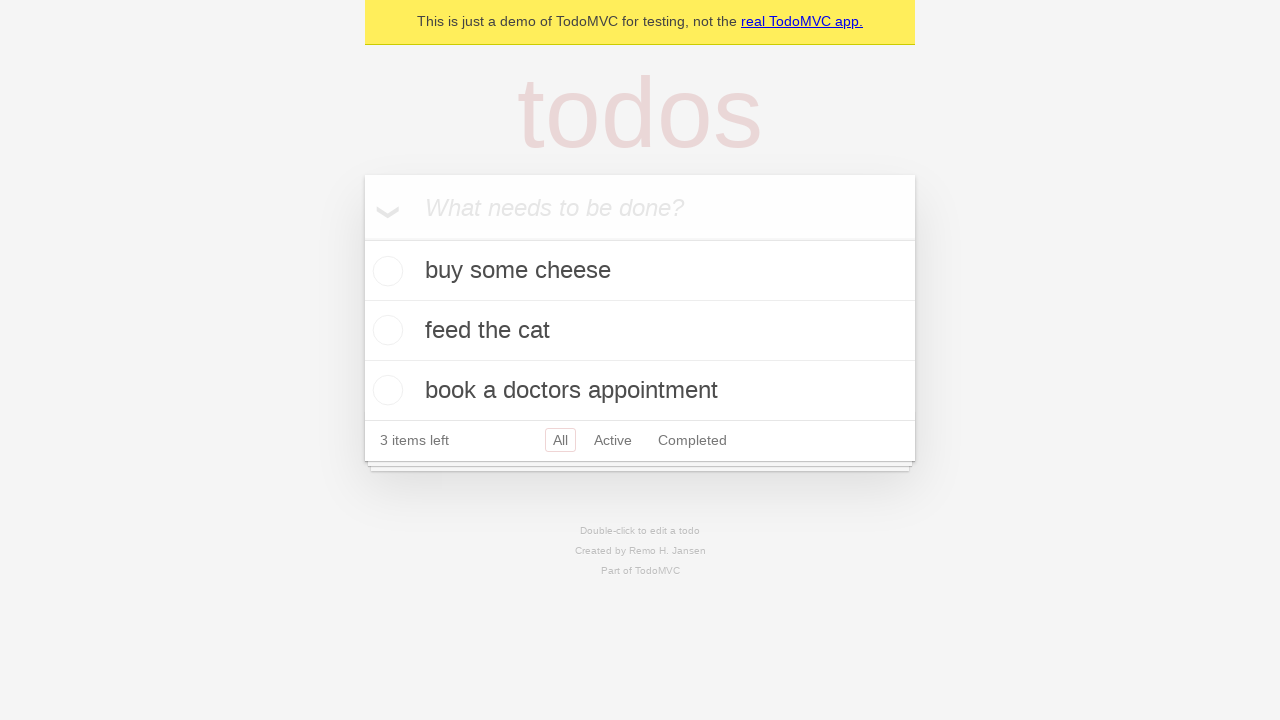

Checked the second todo item as completed at (385, 330) on .todo-list li >> nth=1 >> .toggle
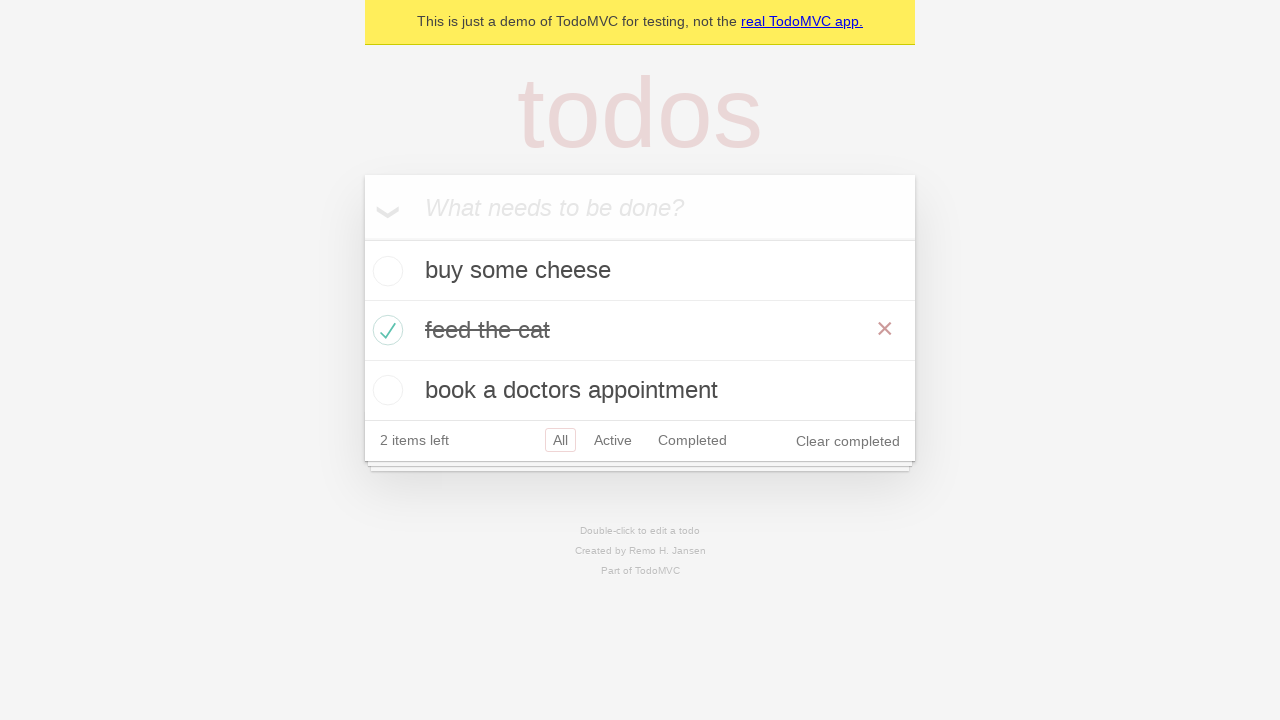

Clicked 'Clear completed' button to remove completed items at (848, 441) on .clear-completed
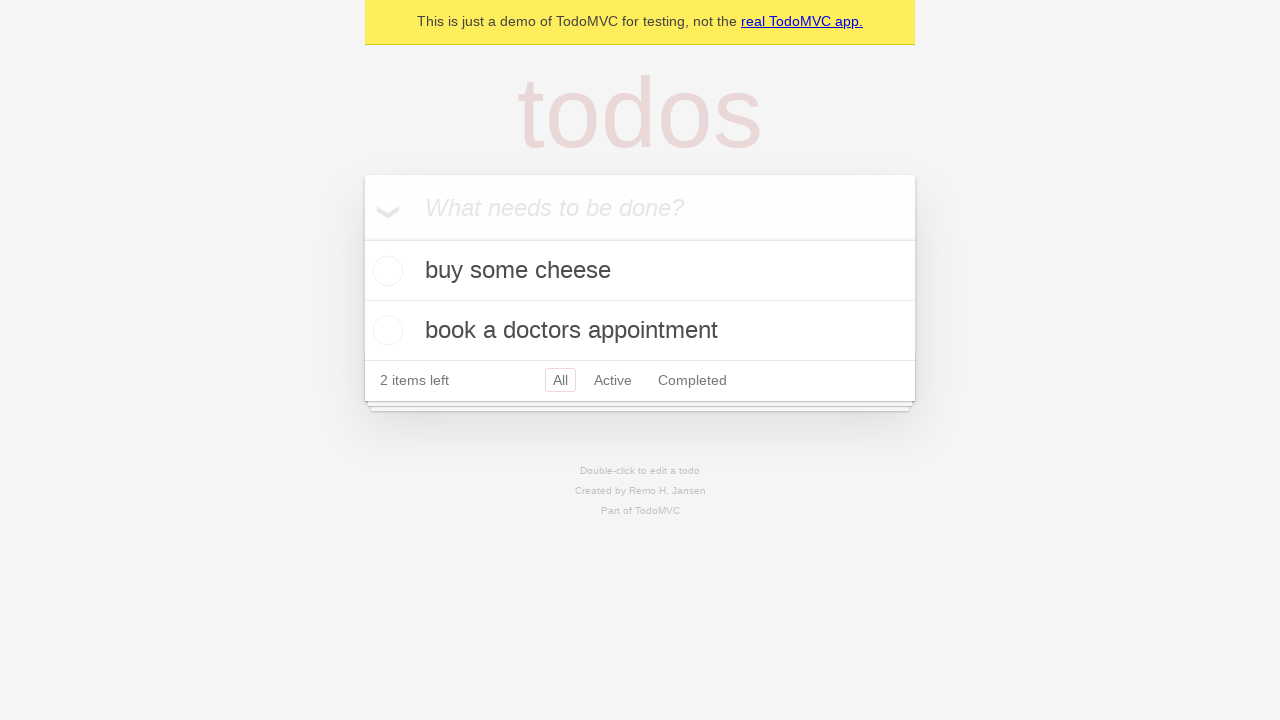

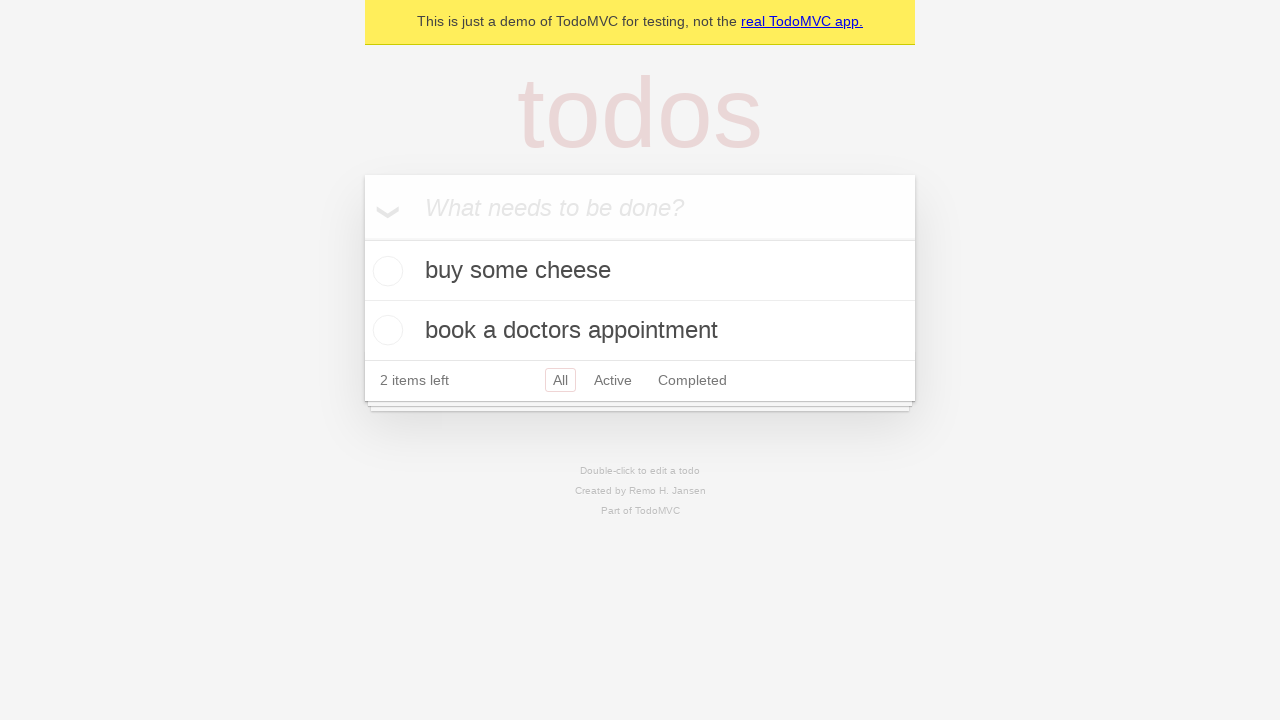